Tests a dynamic loading page where an element is rendered after the fact - clicks a Start button, waits for loading to complete, and verifies the finish text is displayed.

Starting URL: http://the-internet.herokuapp.com/dynamic_loading/2

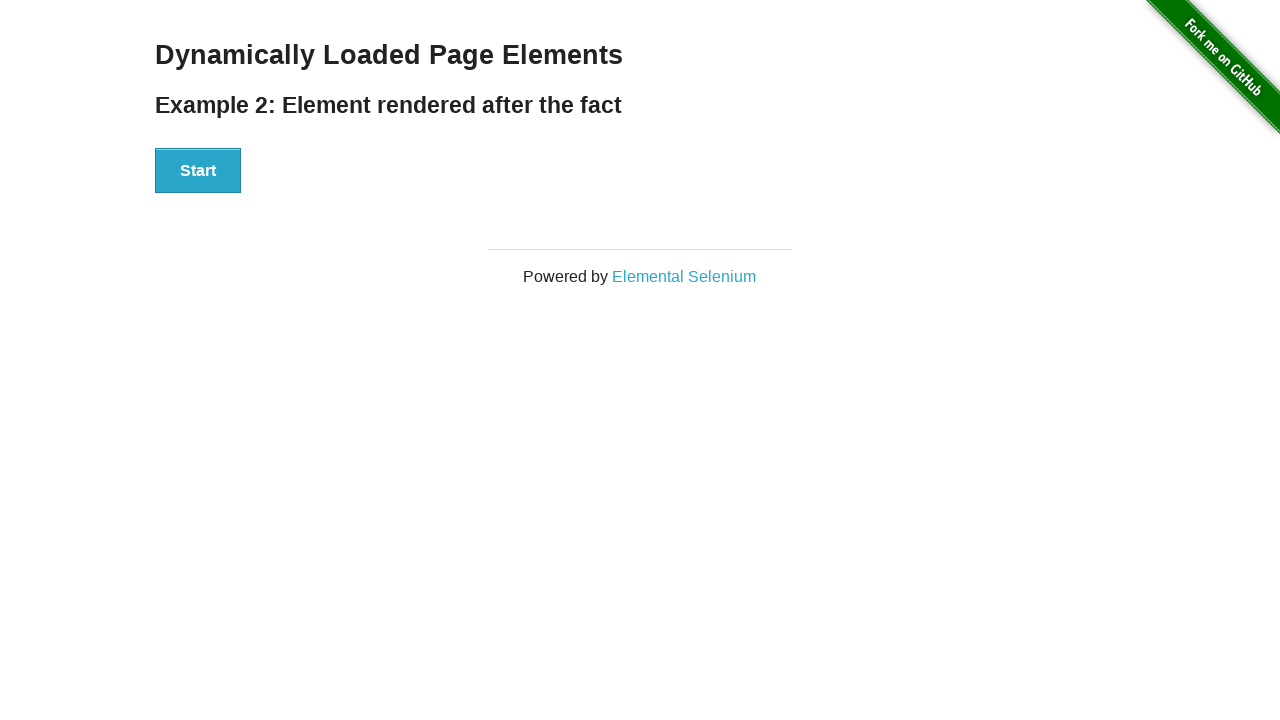

Clicked the Start button to trigger dynamic loading at (198, 171) on #start button
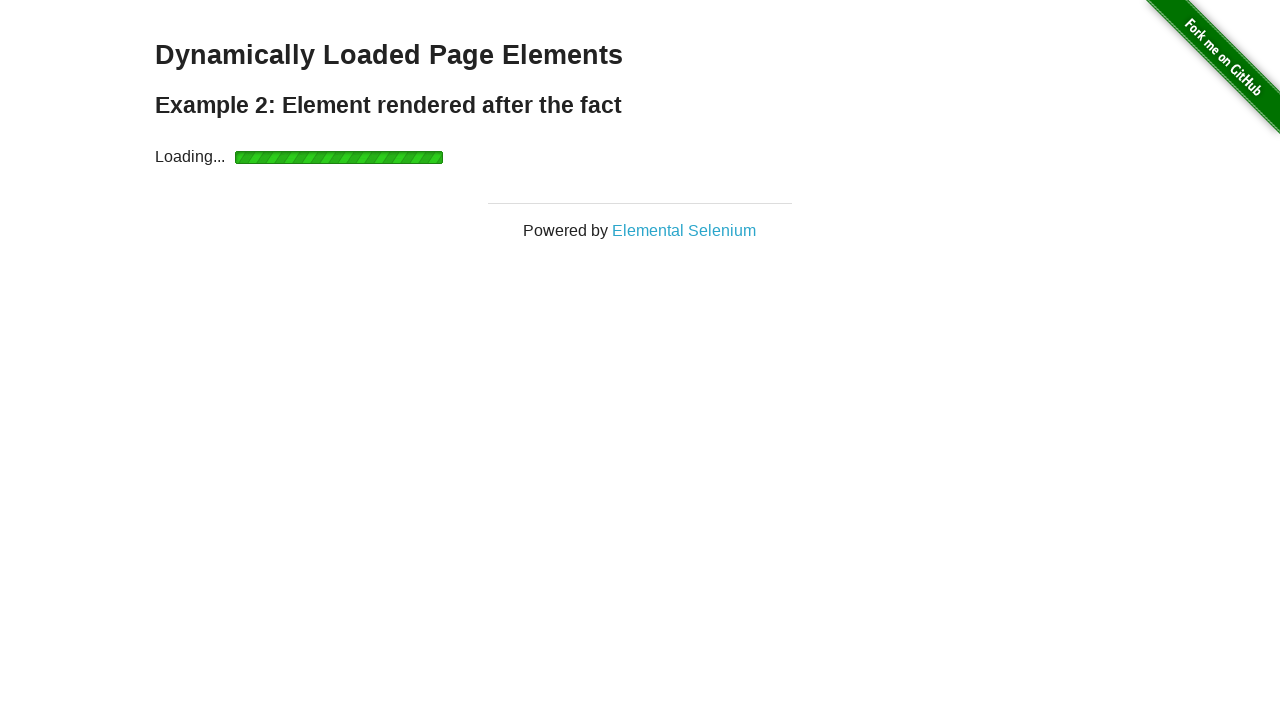

Waited for the finish element to become visible (loading completed)
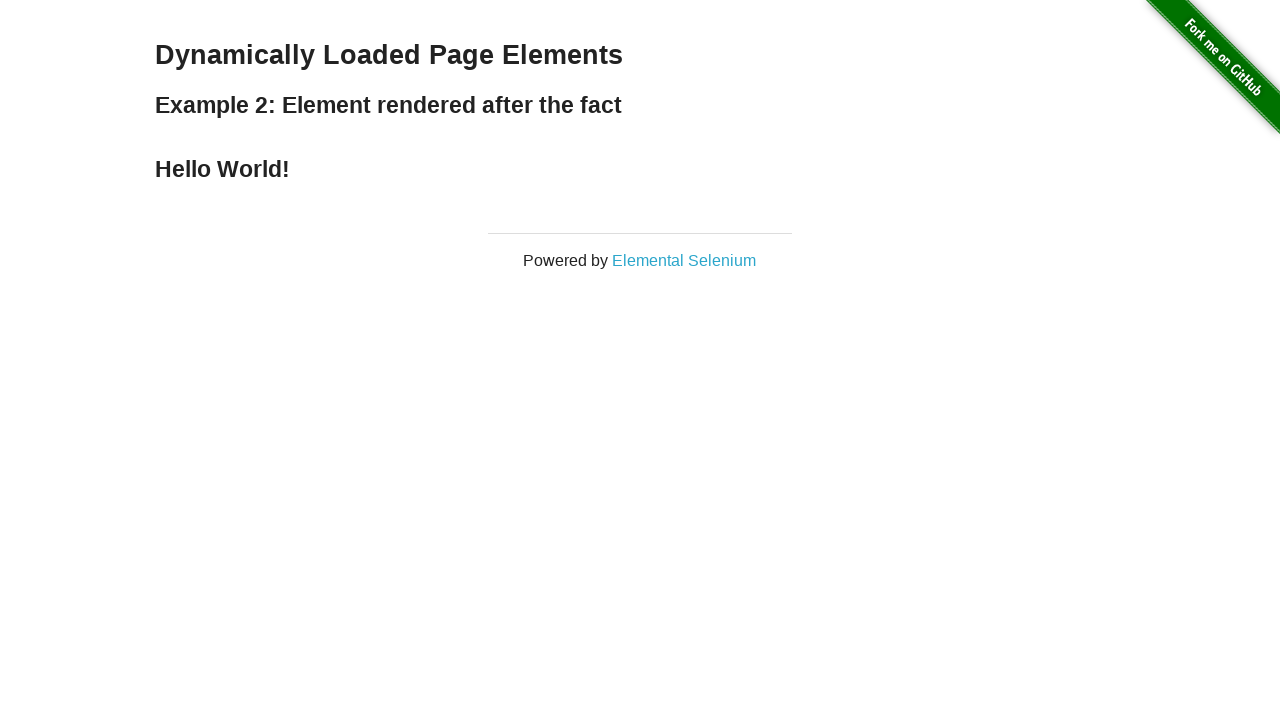

Verified that the finish element is displayed
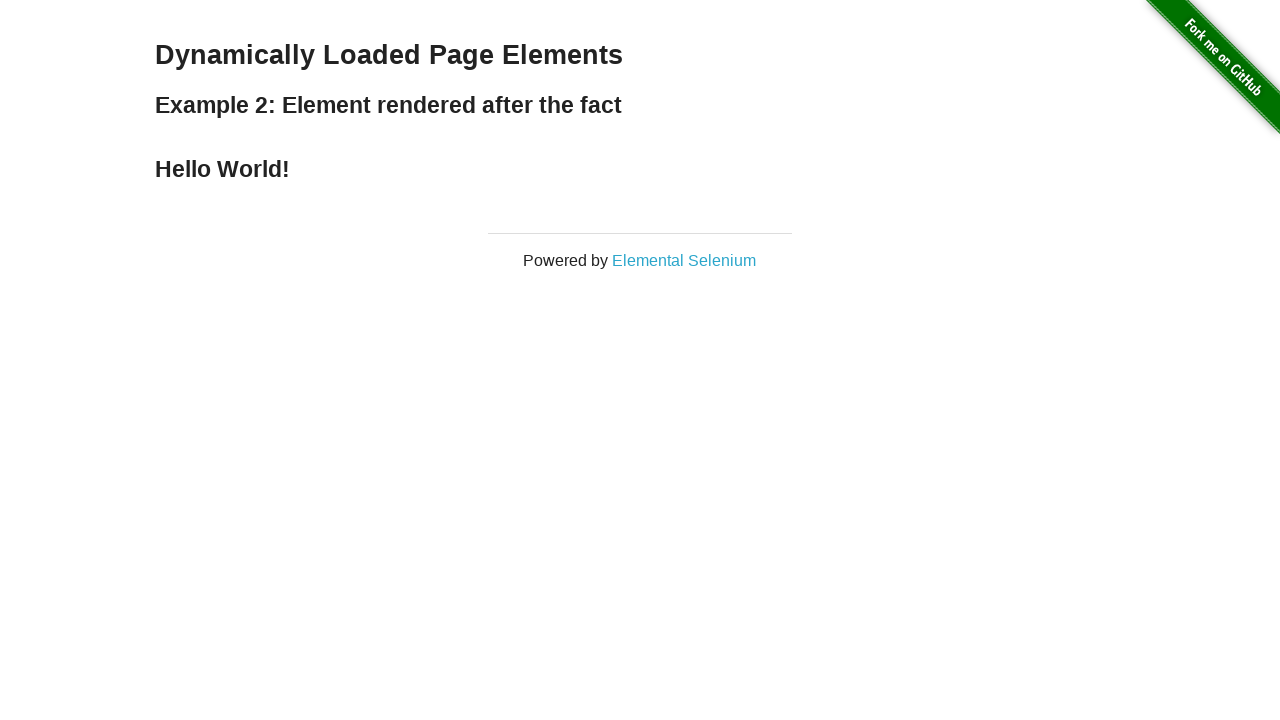

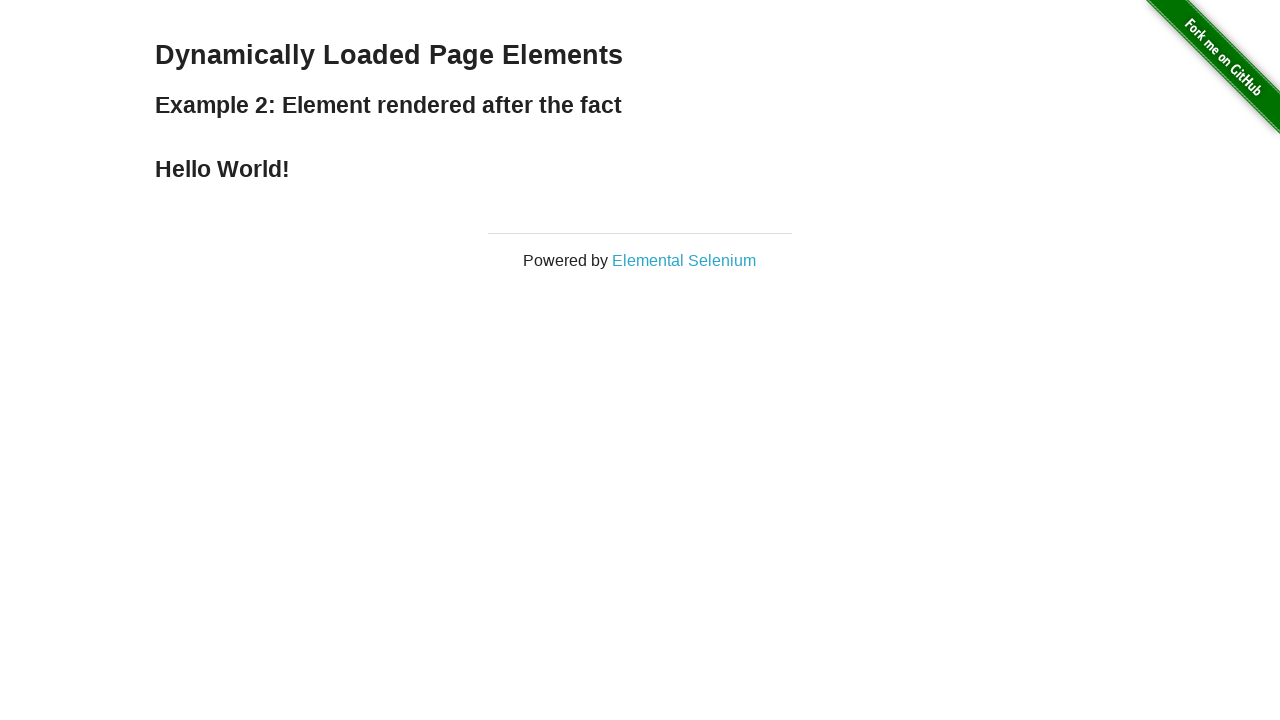